Tests that adding a book without a title is not allowed by verifying the save button is disabled when only author is filled.

Starting URL: https://tap-ht24-testverktyg.github.io/exam-template/

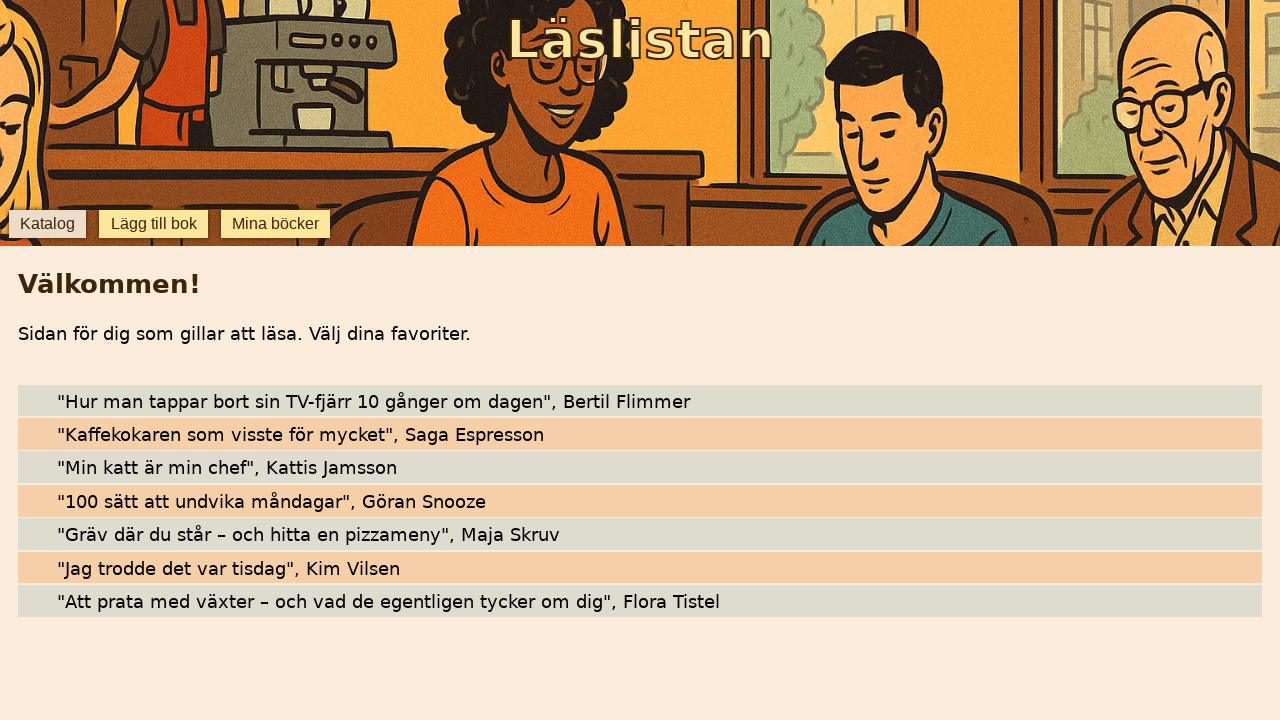

Clicked 'Lägg till bok' button to navigate to add book form at (154, 224) on internal:role=button[name="Lägg till bok"i]
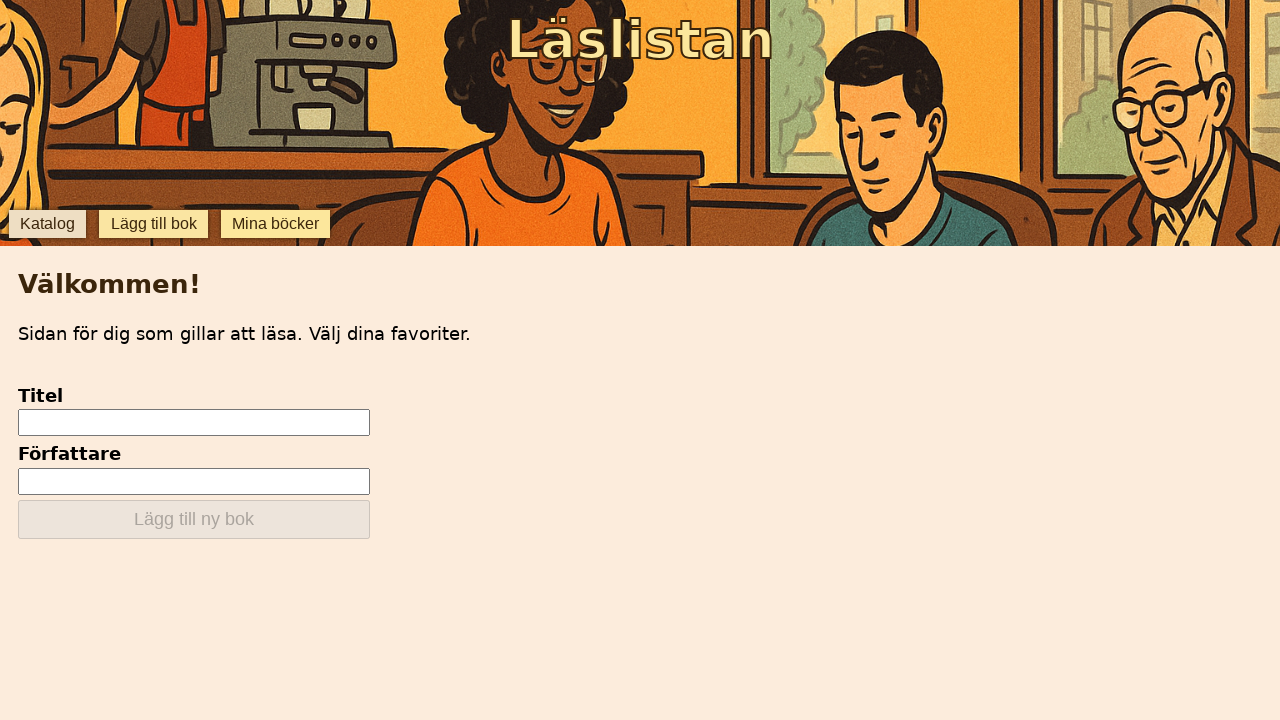

Filled author field with 'Testförfattare', leaving title empty on internal:testid=[data-testid="add-input-author"s]
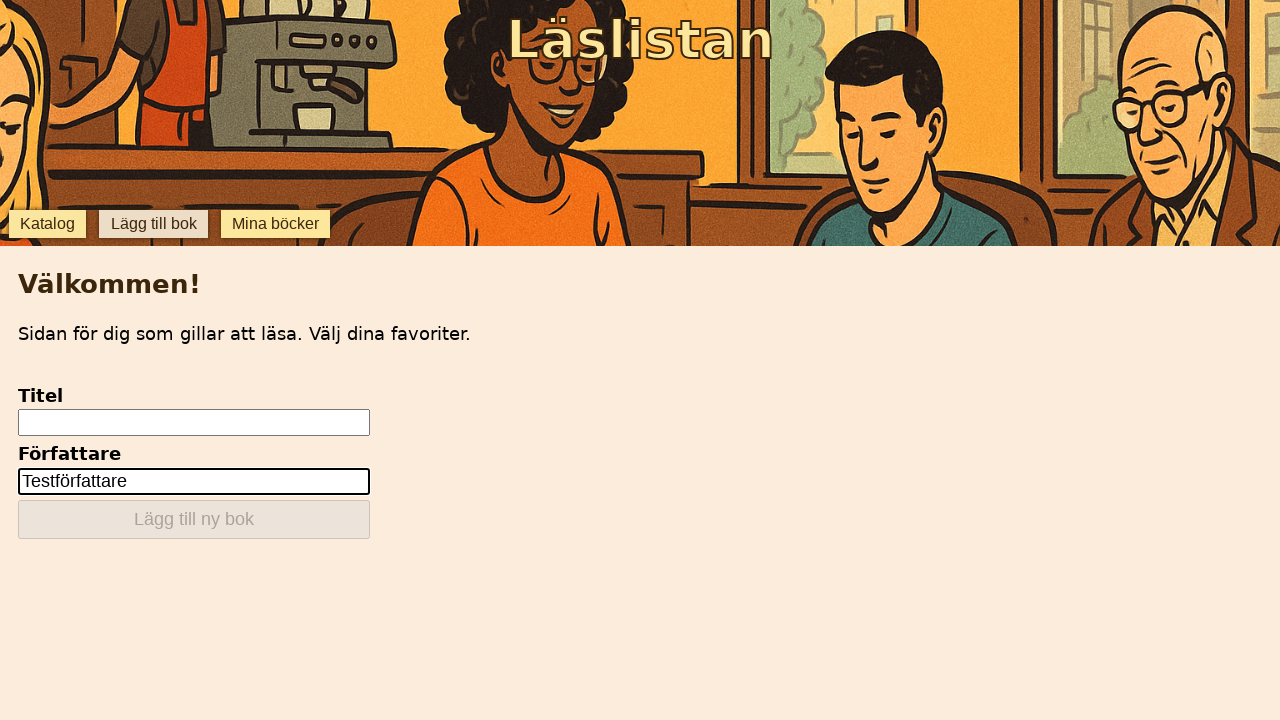

Verified that save button 'Lägg till ny bok' is disabled when title is missing
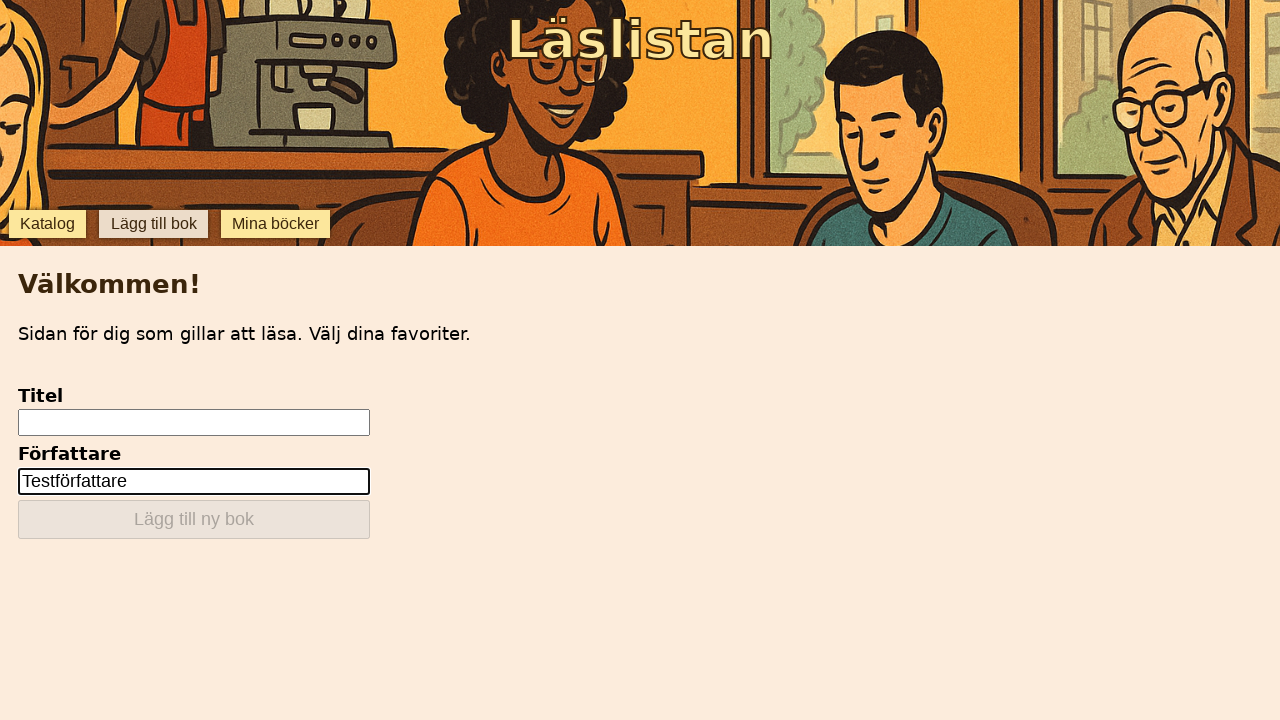

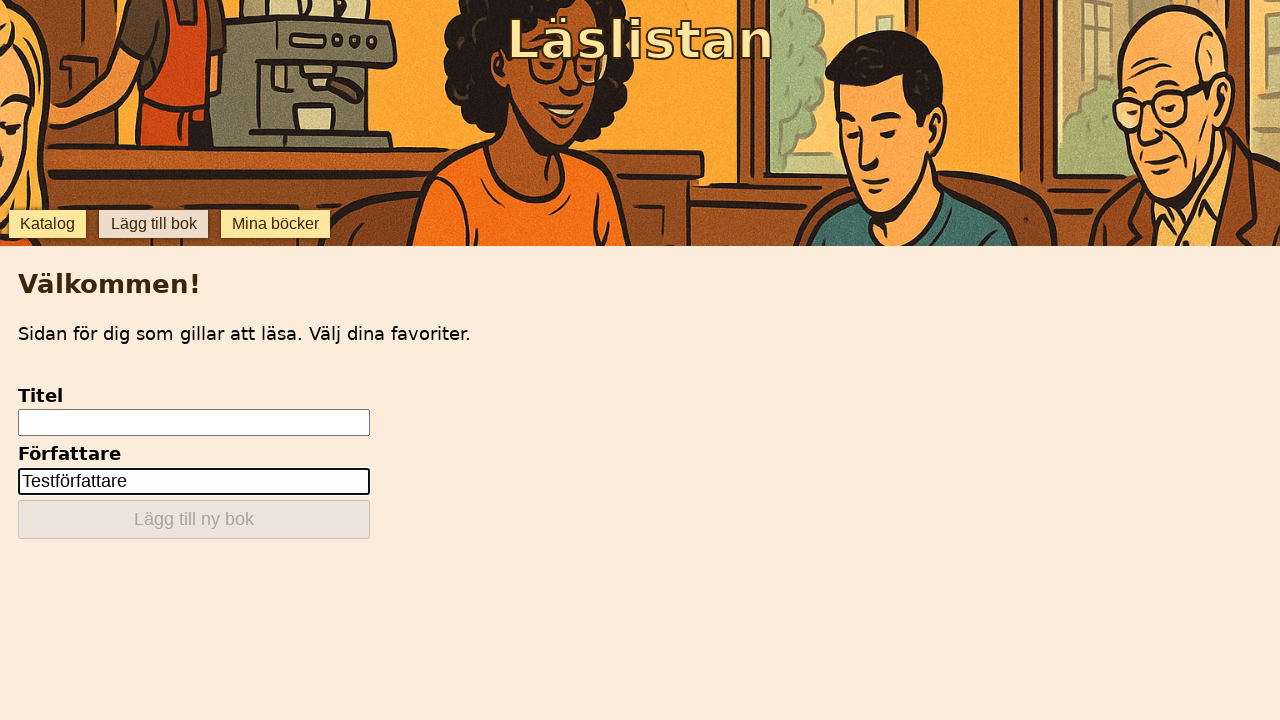